Verifies the Playwright homepage loads correctly, checks the title contains "Playwright", clicks a navigation link, and verifies navigation to the Installation page.

Starting URL: https://playwright.dev

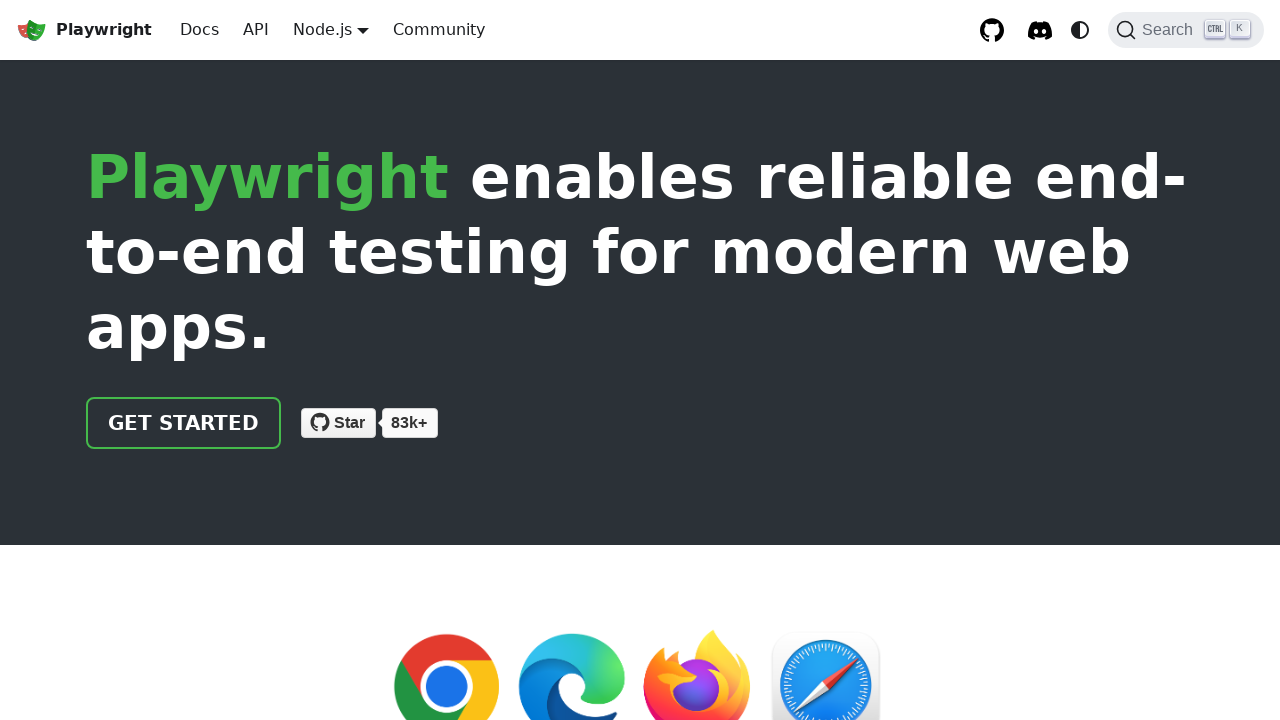

Verified page title contains 'Playwright'
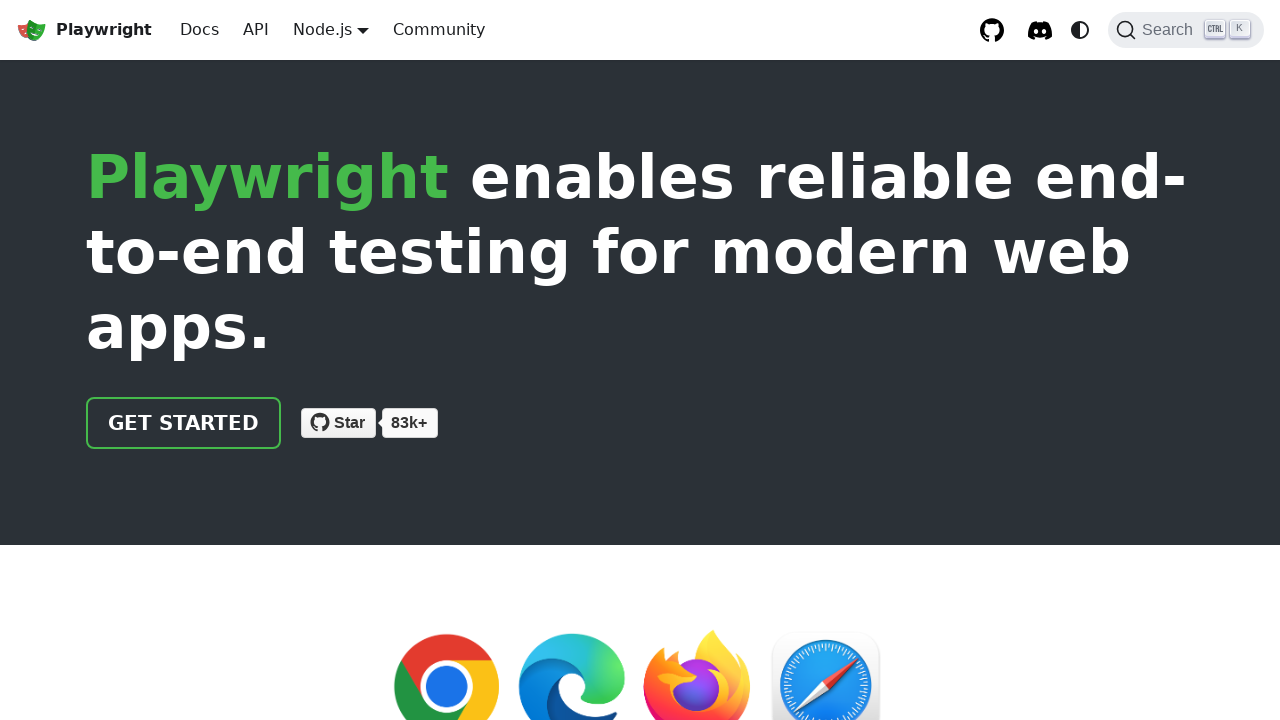

Clicked navigation link to access documentation at (184, 423) on xpath=//html/body/div/div[2]/header/div/div/a
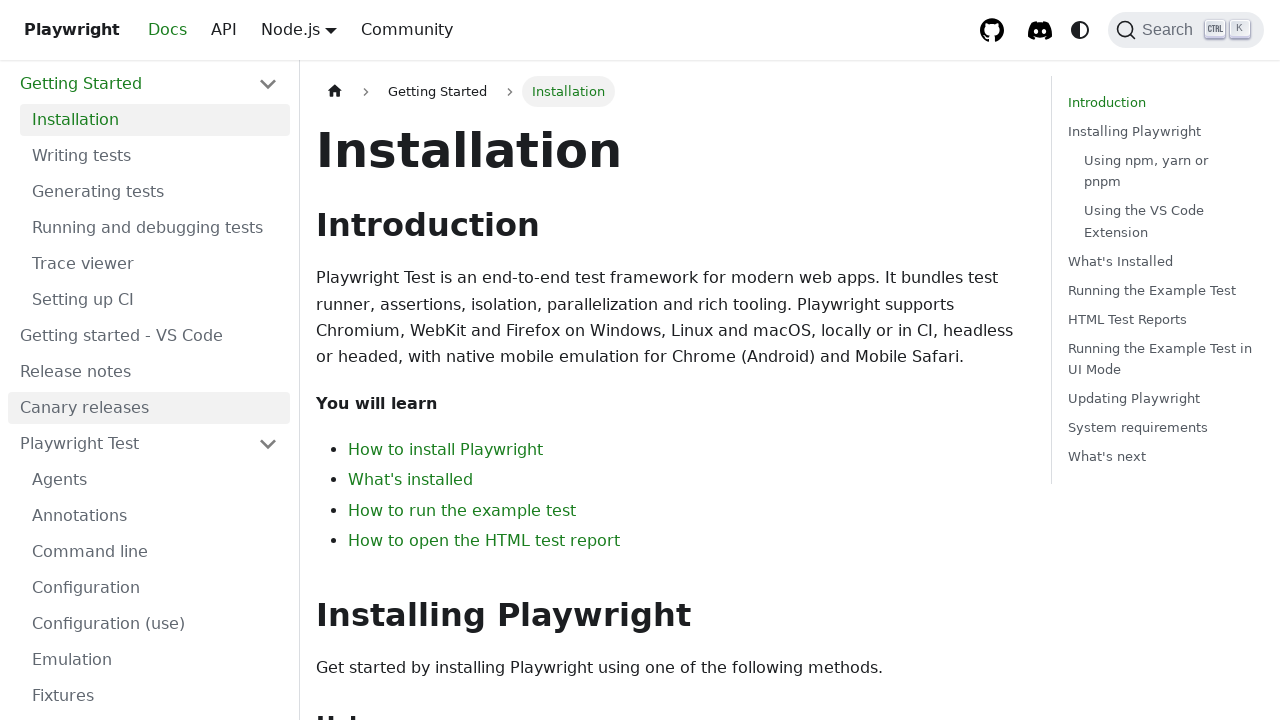

Verified successful navigation to Installation page
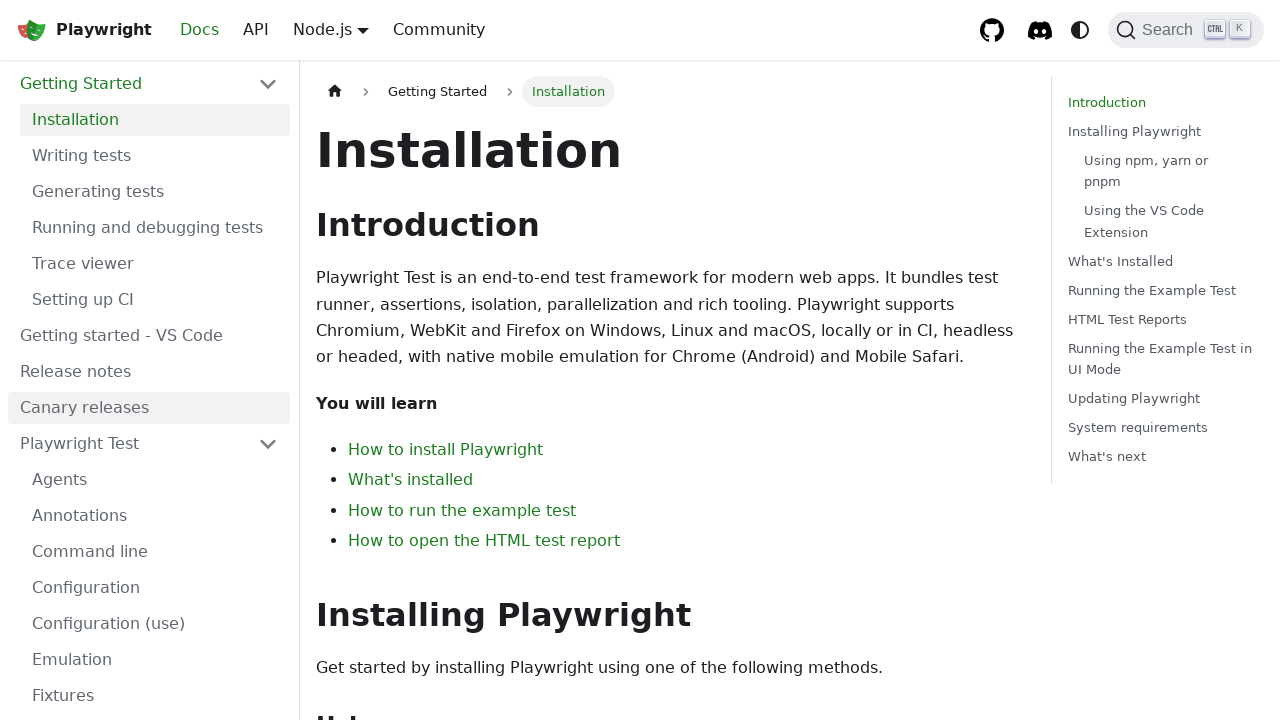

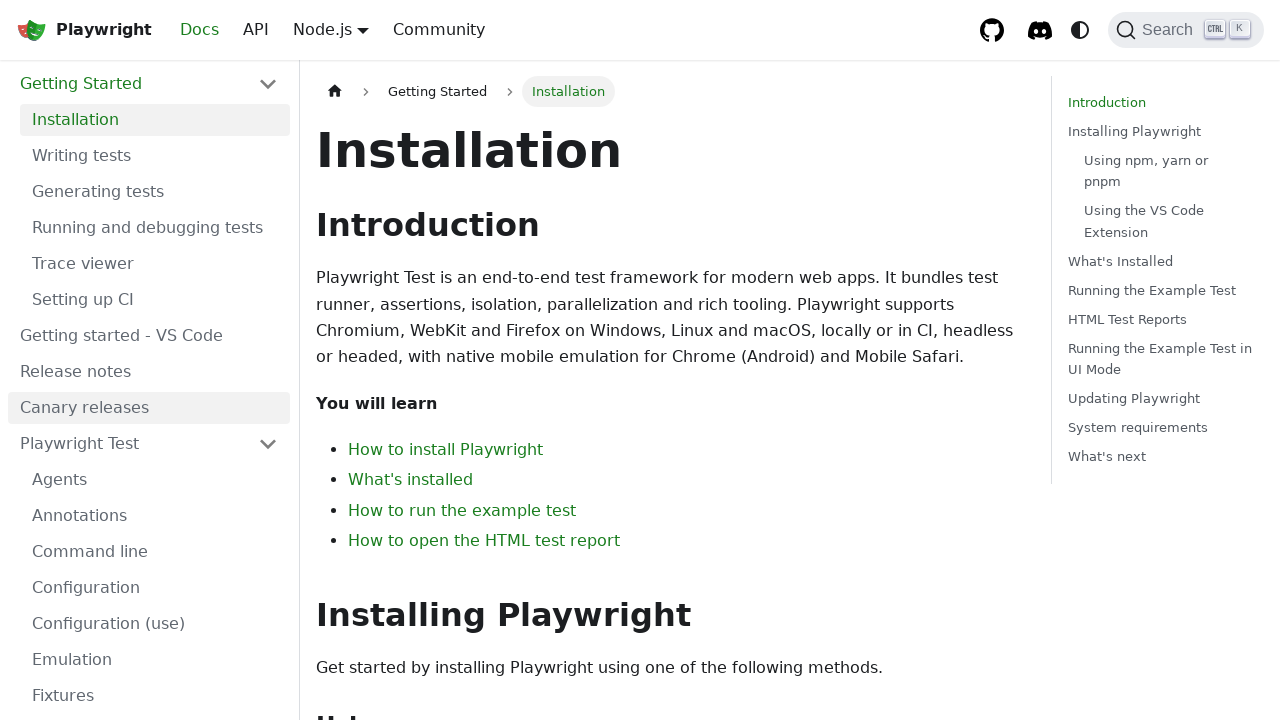